Tests form filling on OpenCart registration page by entering first name and last name fields

Starting URL: https://naveenautomationlabs.com/opencart/index.php?route=account/register

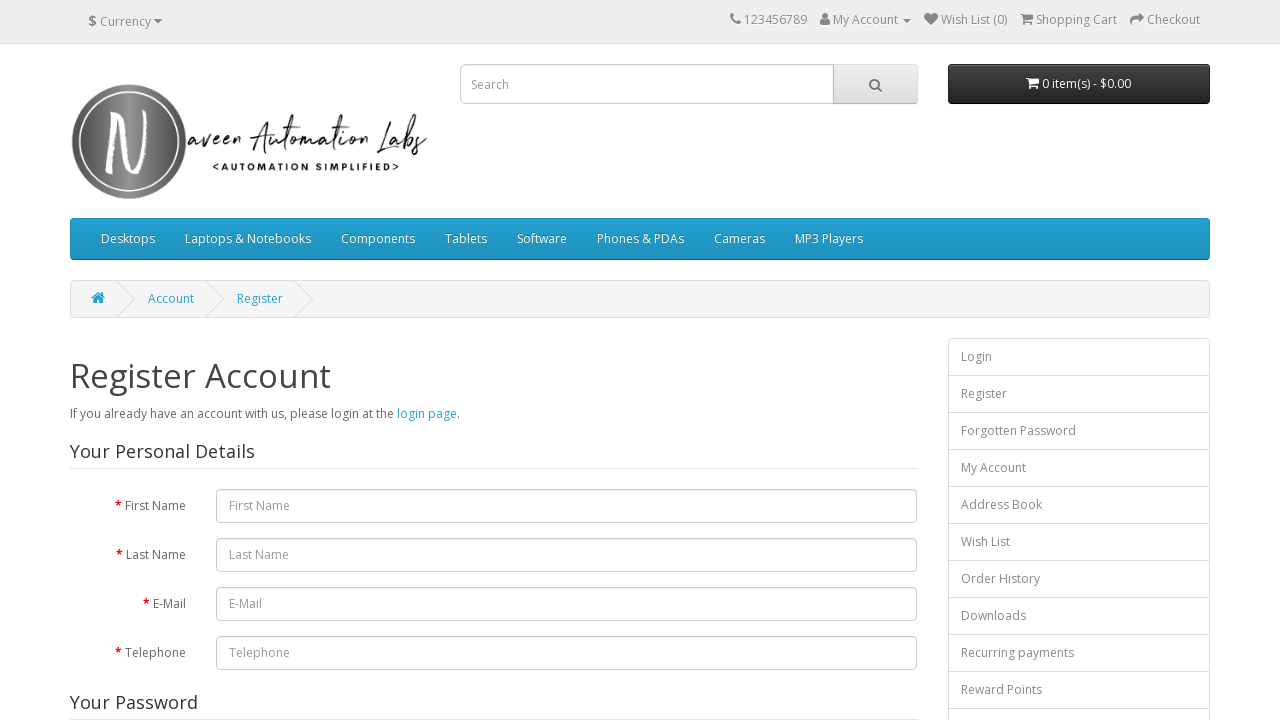

Filled first name field with 'naveen' on #input-firstname
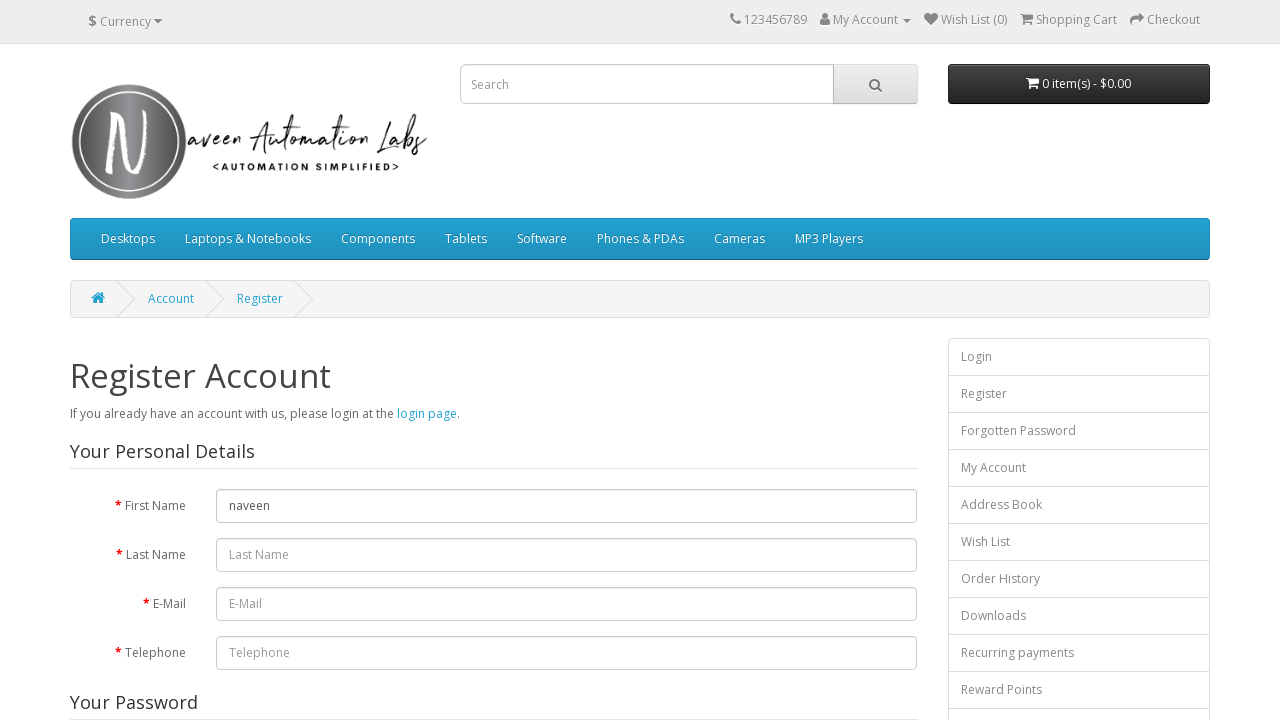

Filled last name field with 'automation' on #input-lastname
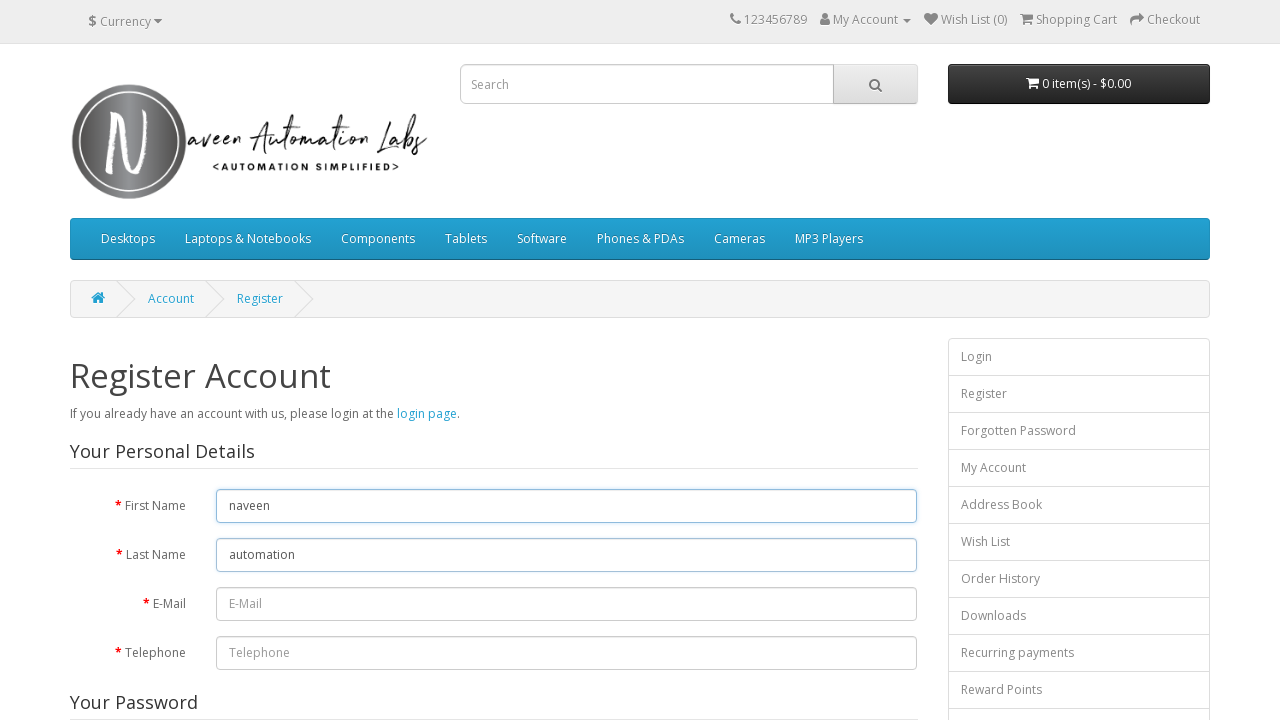

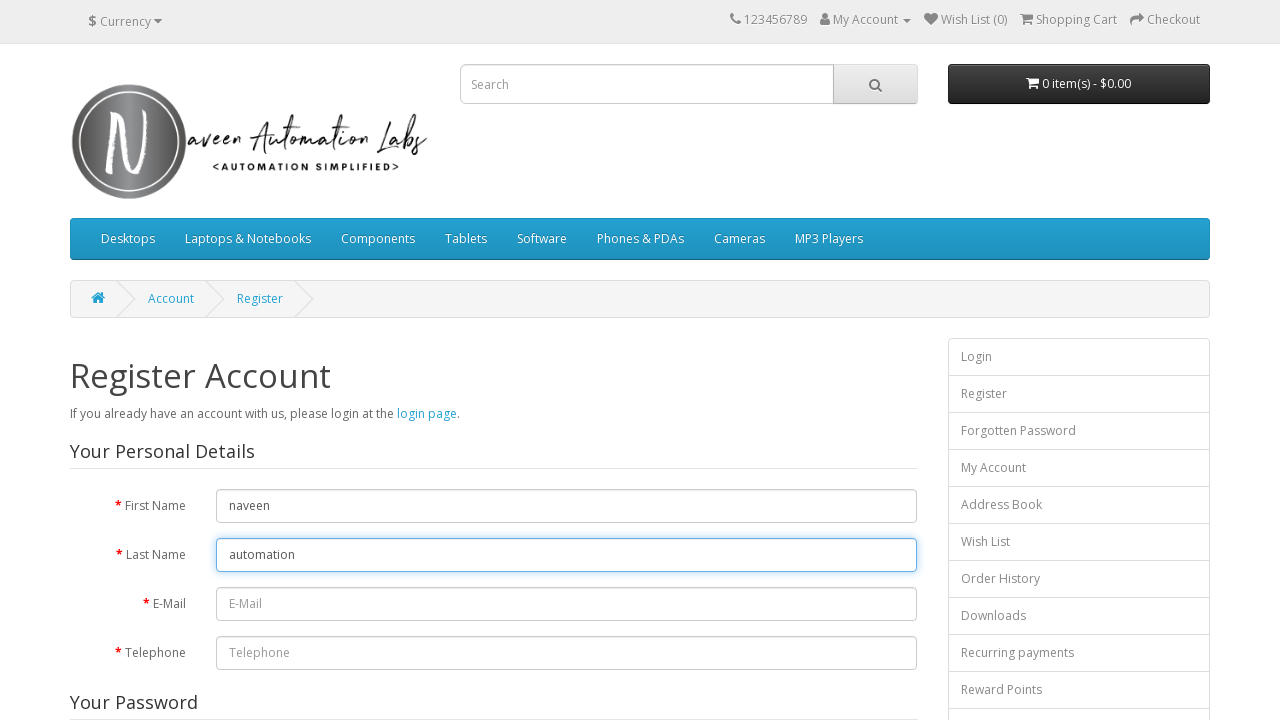